Tests the vegetable/fruit shopping page by searching for items containing 'ca', verifying 4 products are displayed, and dynamically adding 'Cashews' to the cart

Starting URL: https://rahulshettyacademy.com/seleniumPractise/#/

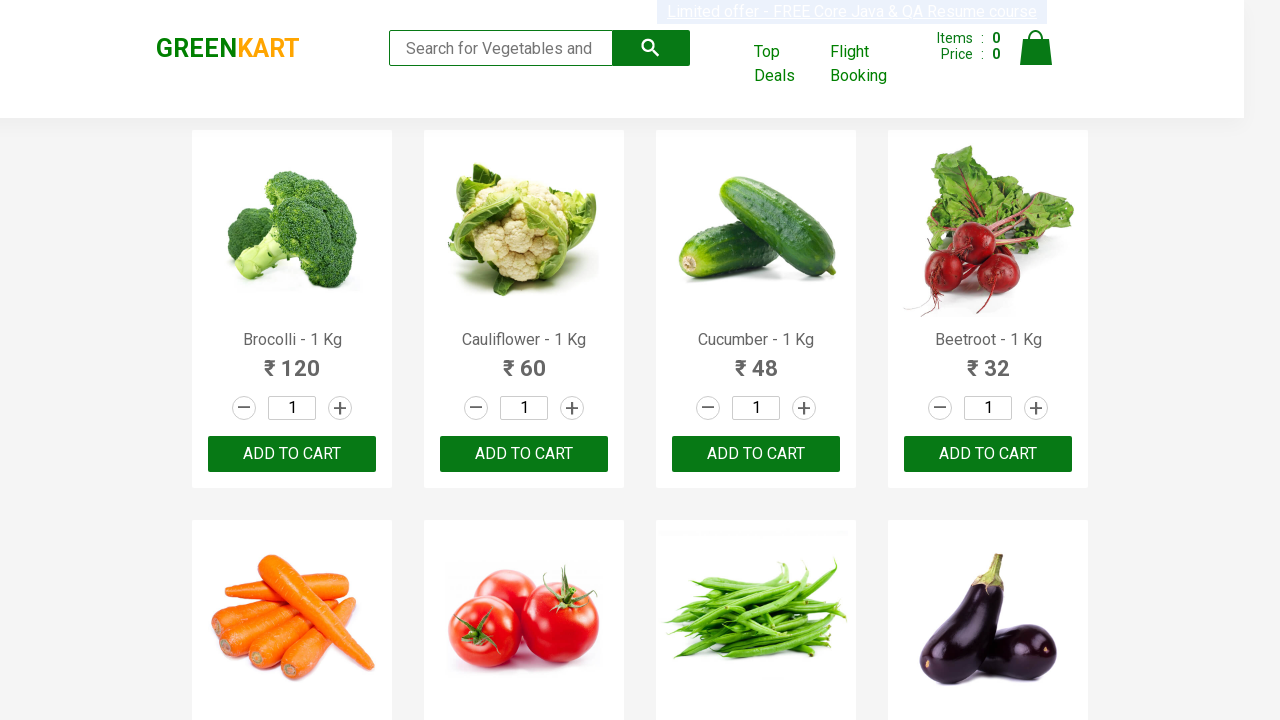

Typed 'ca' in the search box on .search-keyword
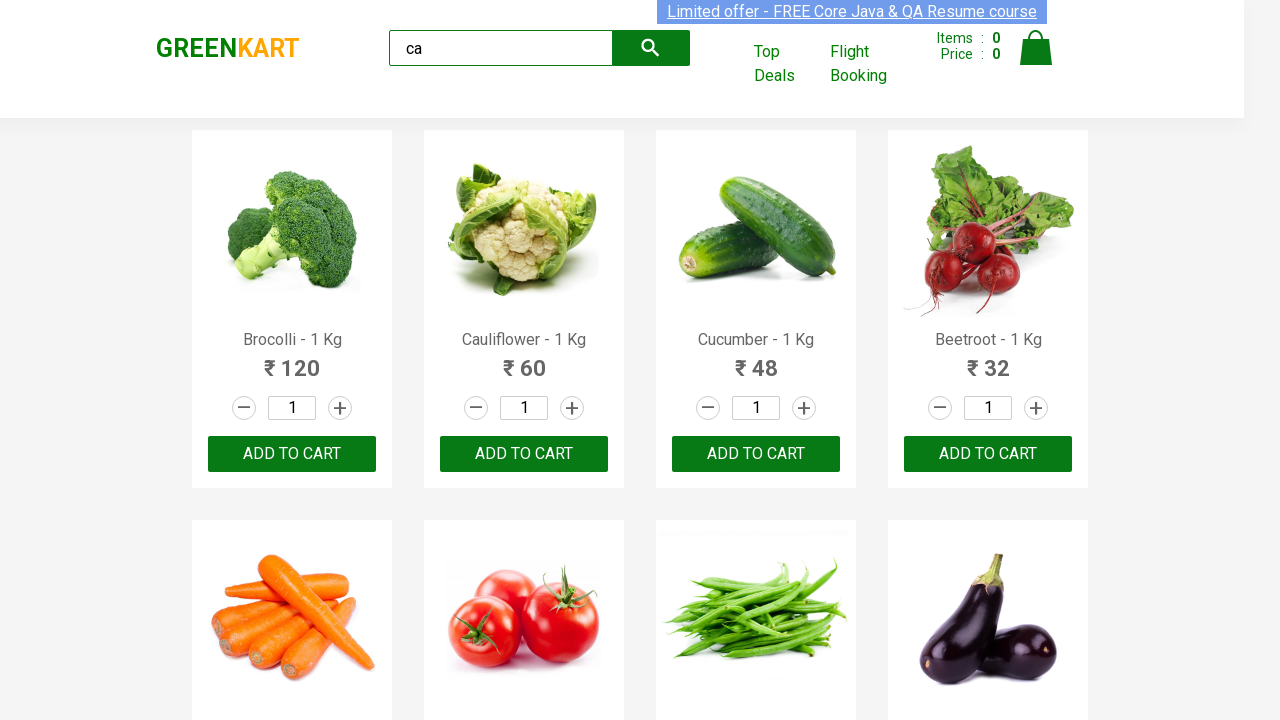

Waited 2 seconds for search results to filter
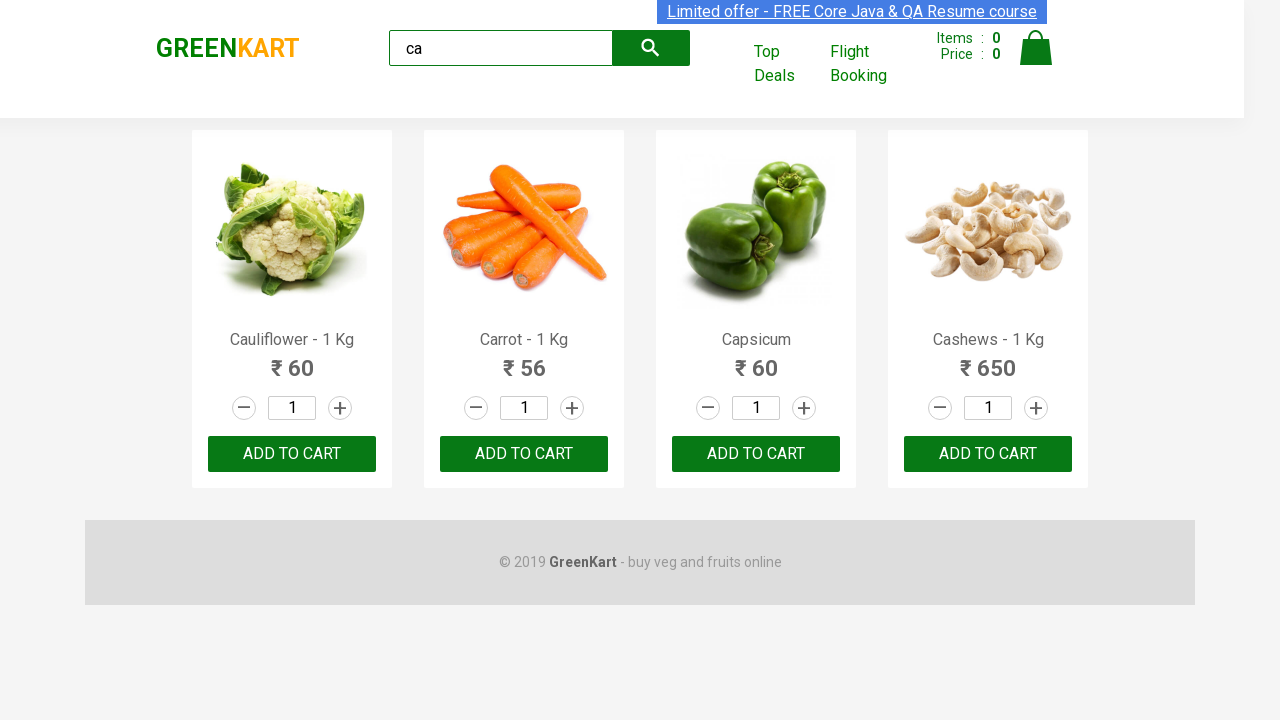

Verified 4 visible products are displayed
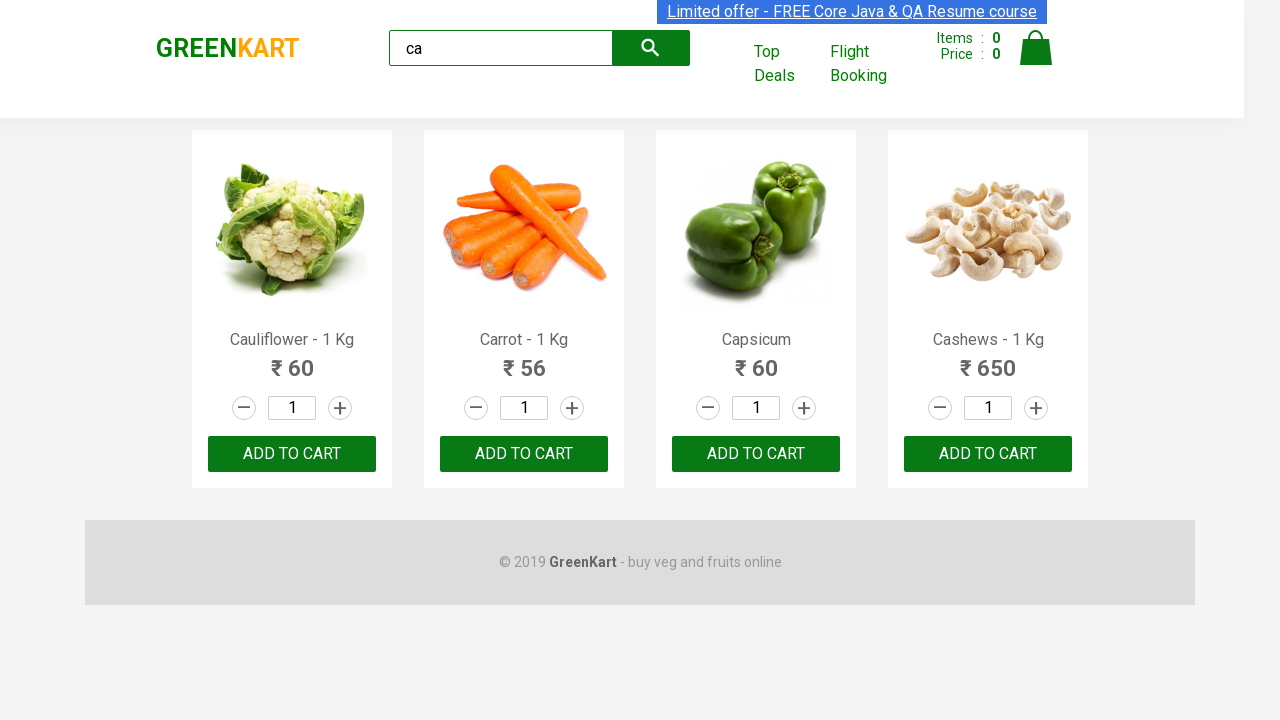

Verified 4 products exist within the products container
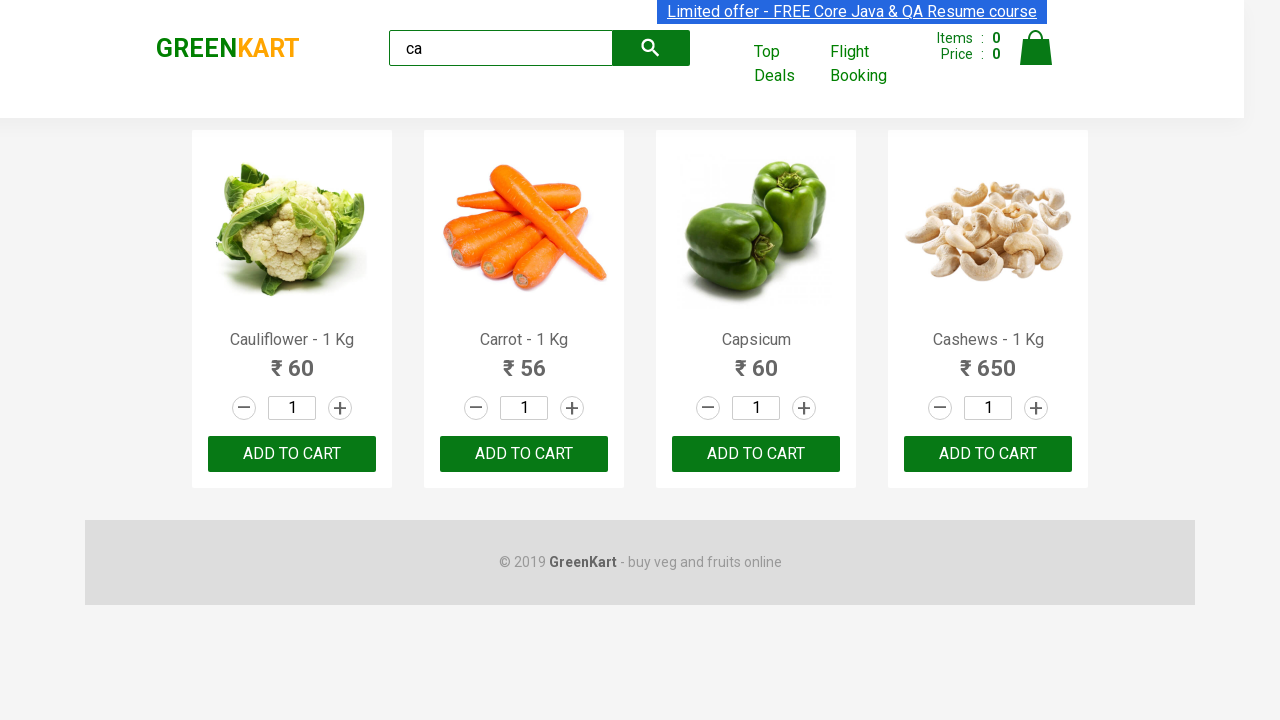

Found Cashews product and clicked ADD TO CART button at (988, 454) on .products .product >> nth=3 >> button
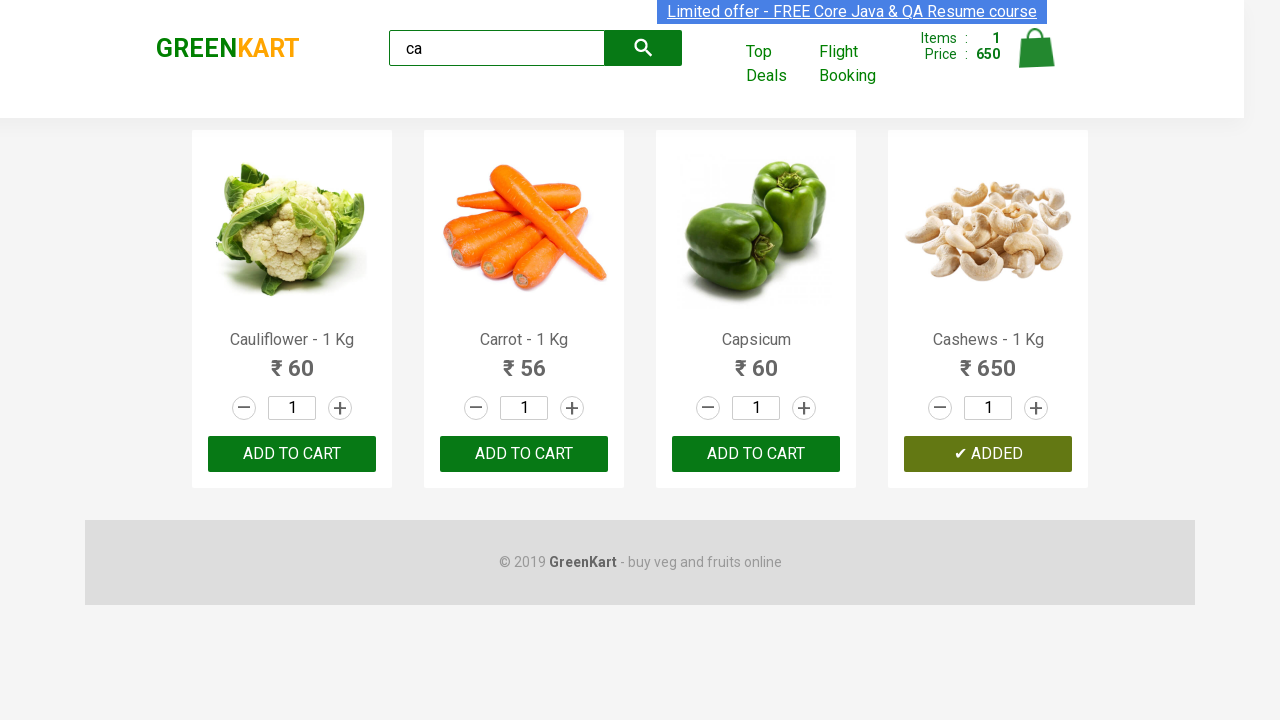

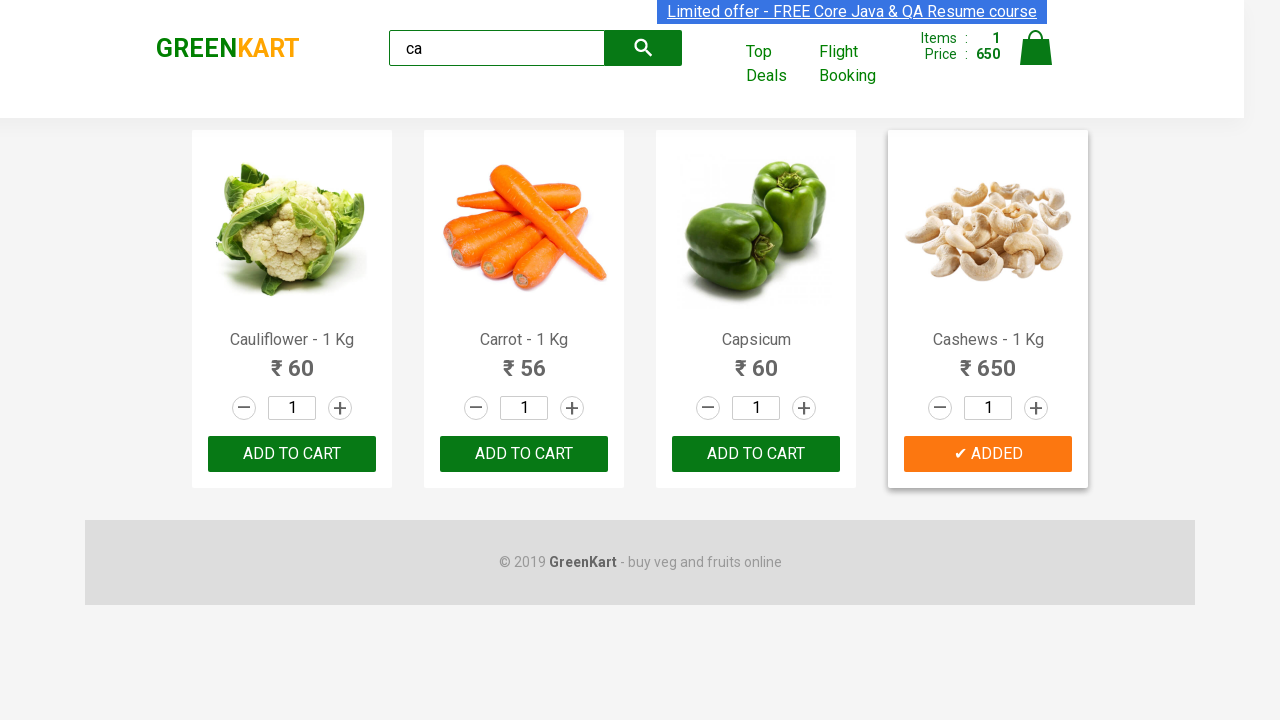